Tests dropdown menu functionality by clicking a dropdown trigger and verifying the menu items are displayed correctly with expected content and count

Starting URL: https://bonigarcia.dev/selenium-webdriver-java/dropdown-menu.html

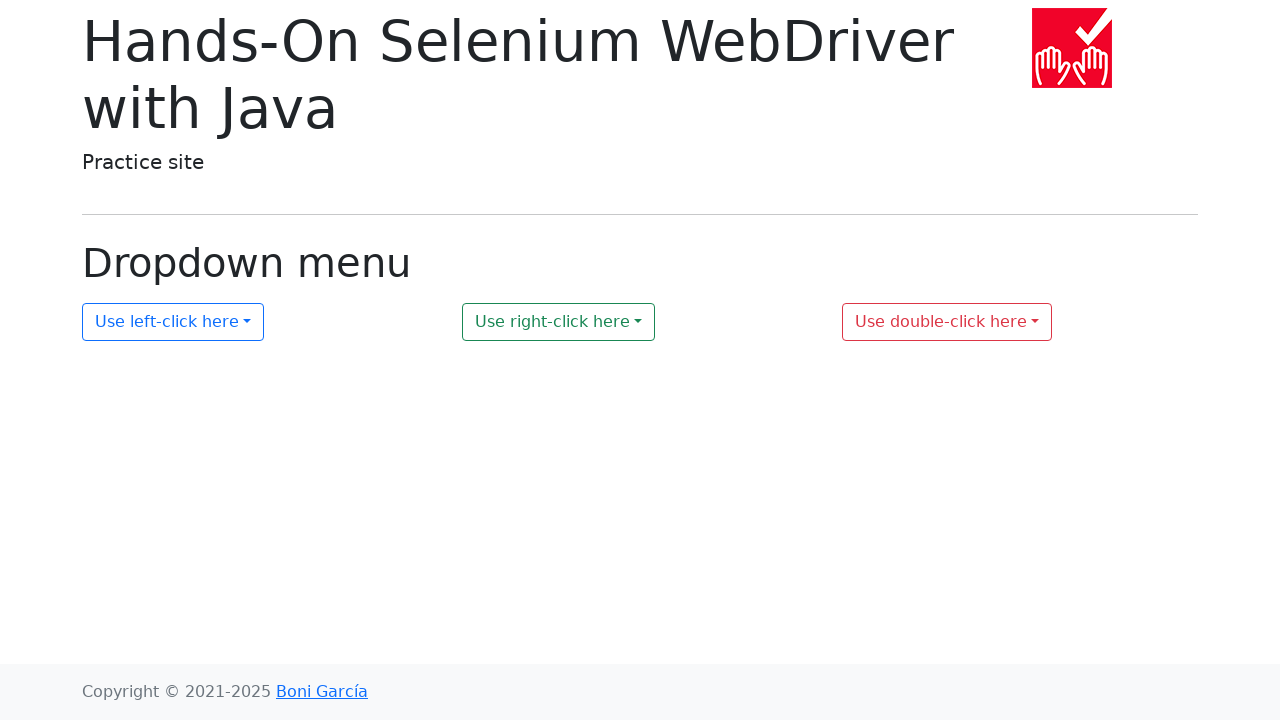

Clicked dropdown trigger #my-dropdown-1 at (173, 322) on #my-dropdown-1
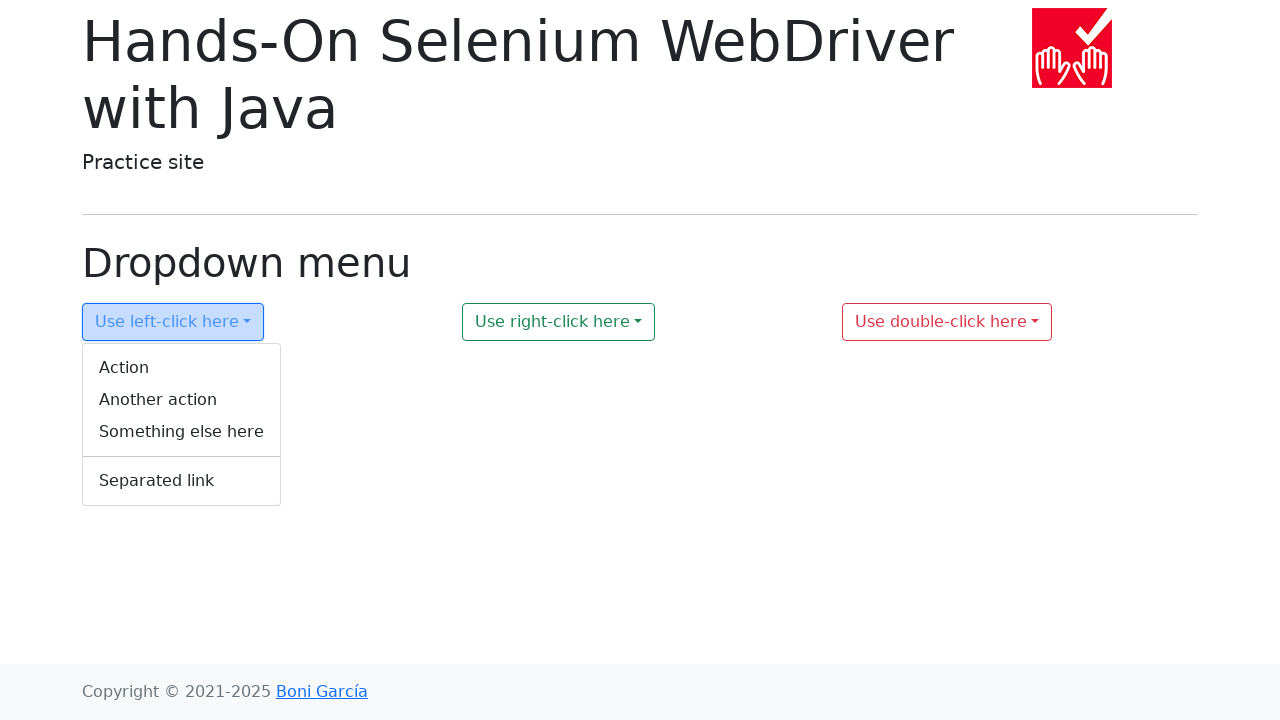

Dropdown menu became visible with items
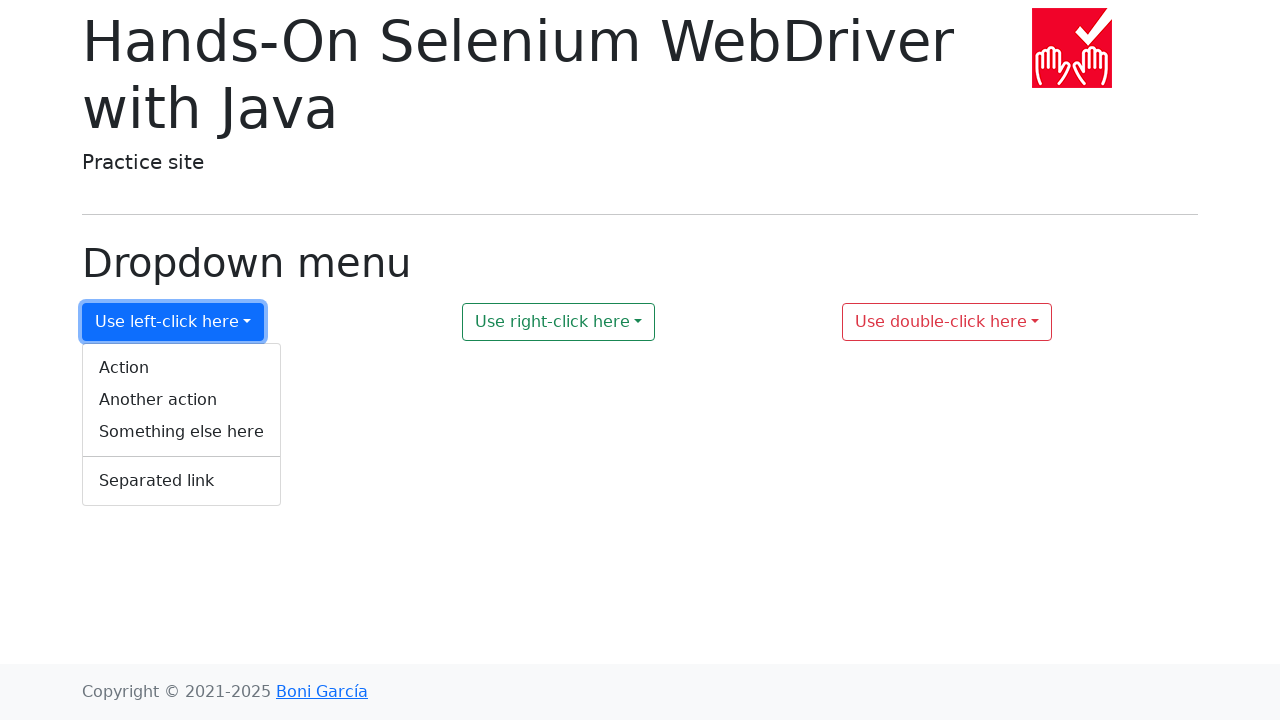

Verified dropdown menu contains exactly 5 items
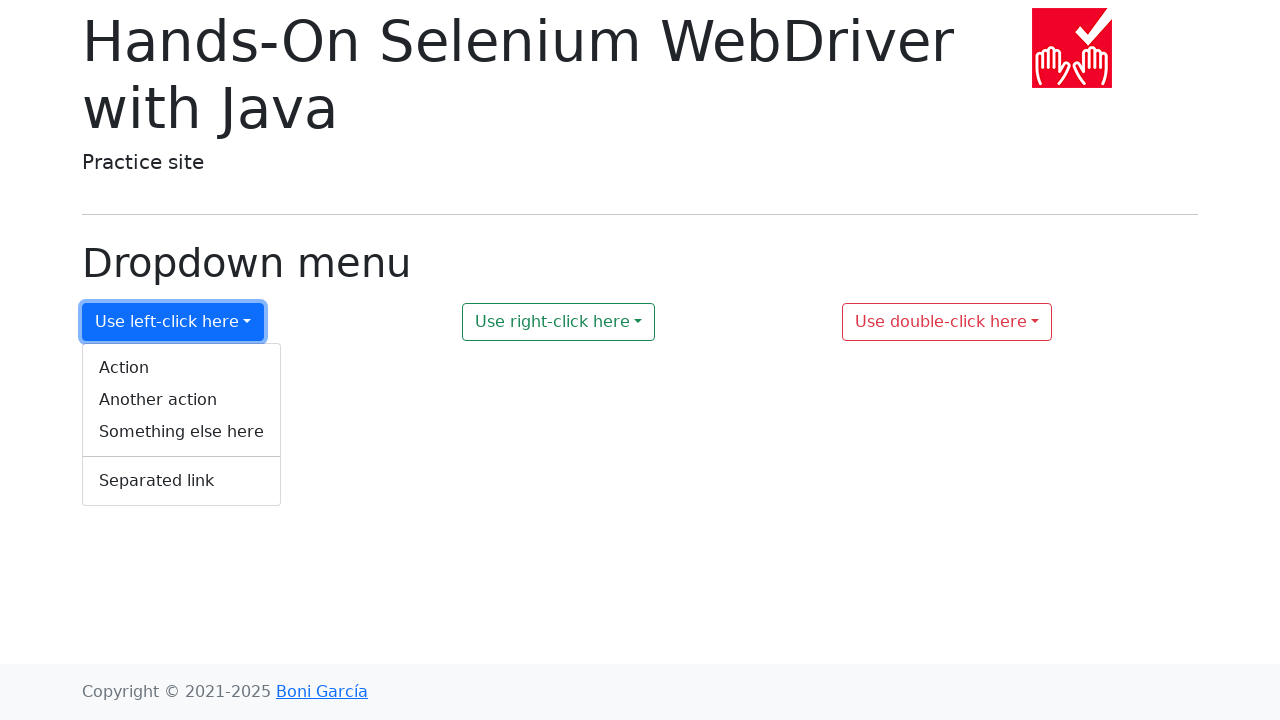

Verified dropdown menu contains item with 'Another action' text
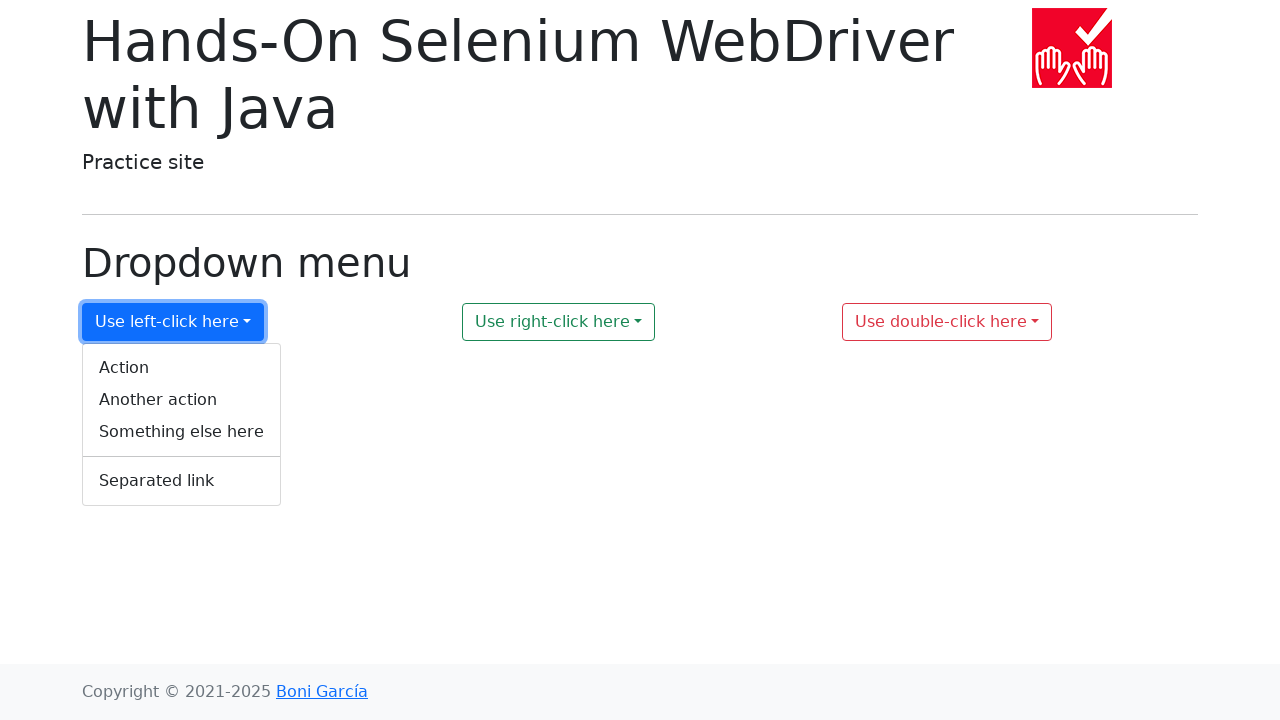

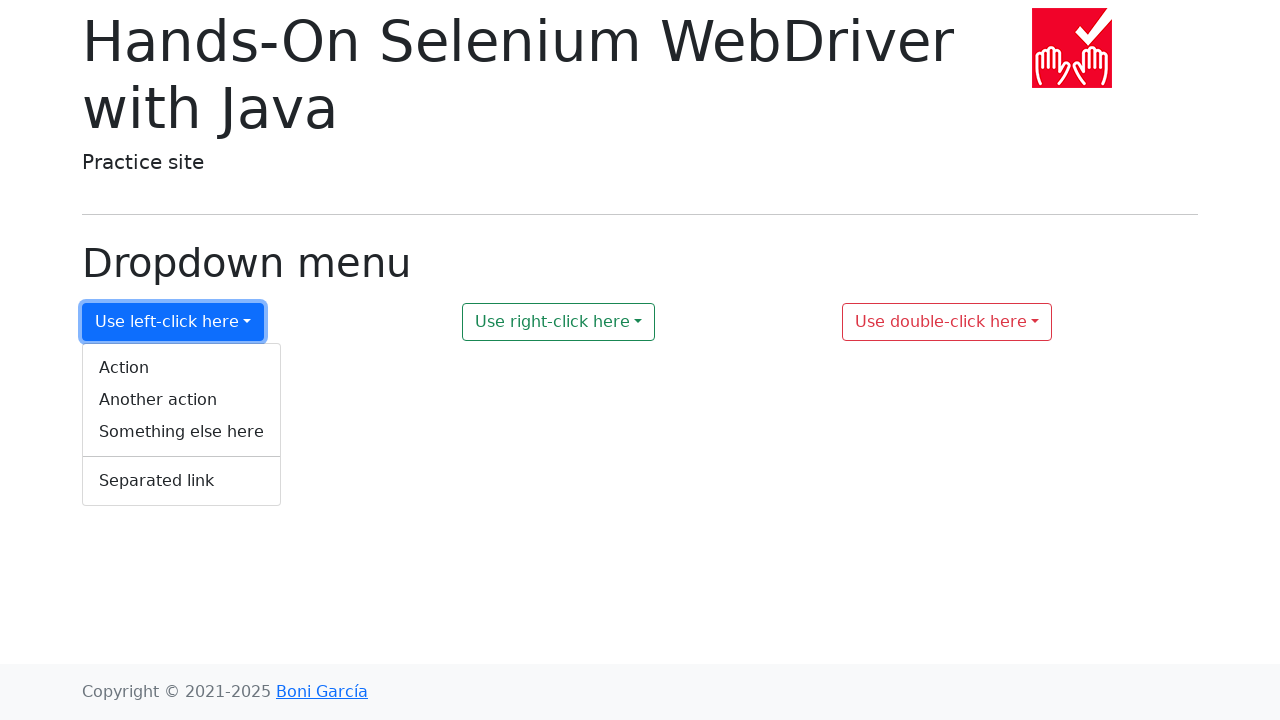